Tests dropdown selection functionality on a registration form by selecting different skill options from a dropdown menu

Starting URL: https://demo.automationtesting.in/Register.html

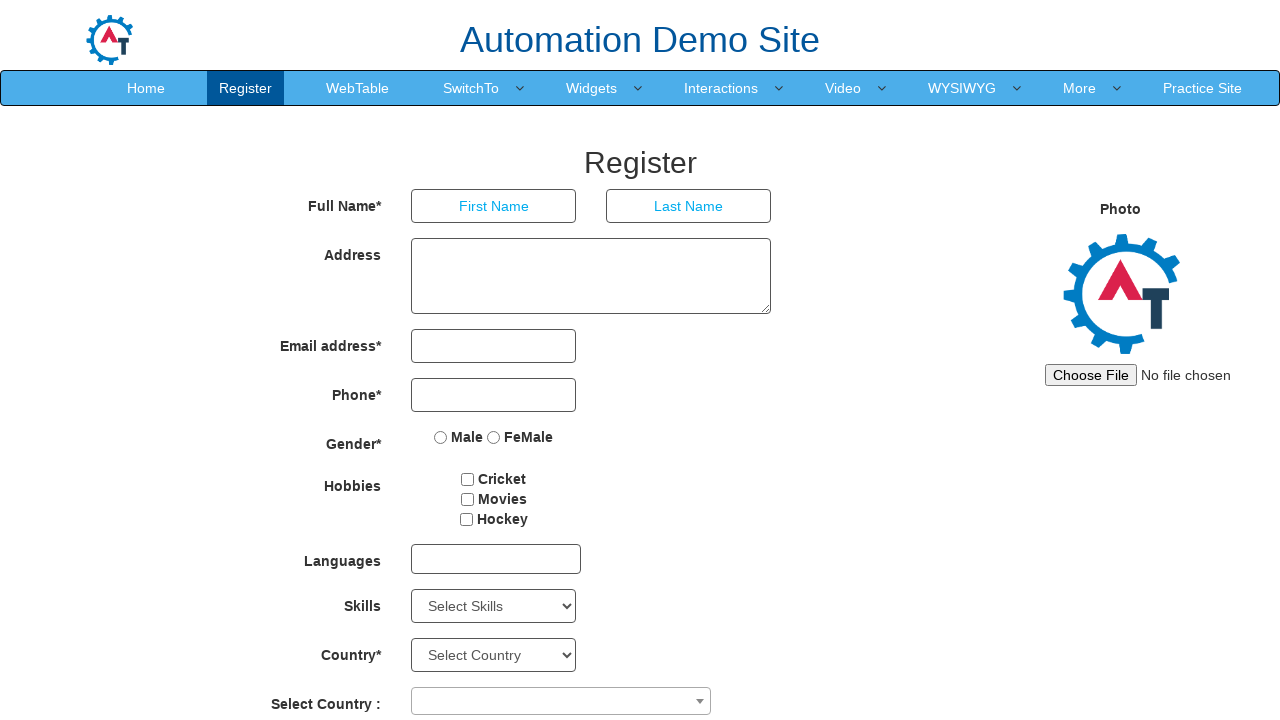

Selected 'Configuration' option from Skills dropdown on //select[@id="Skills"]
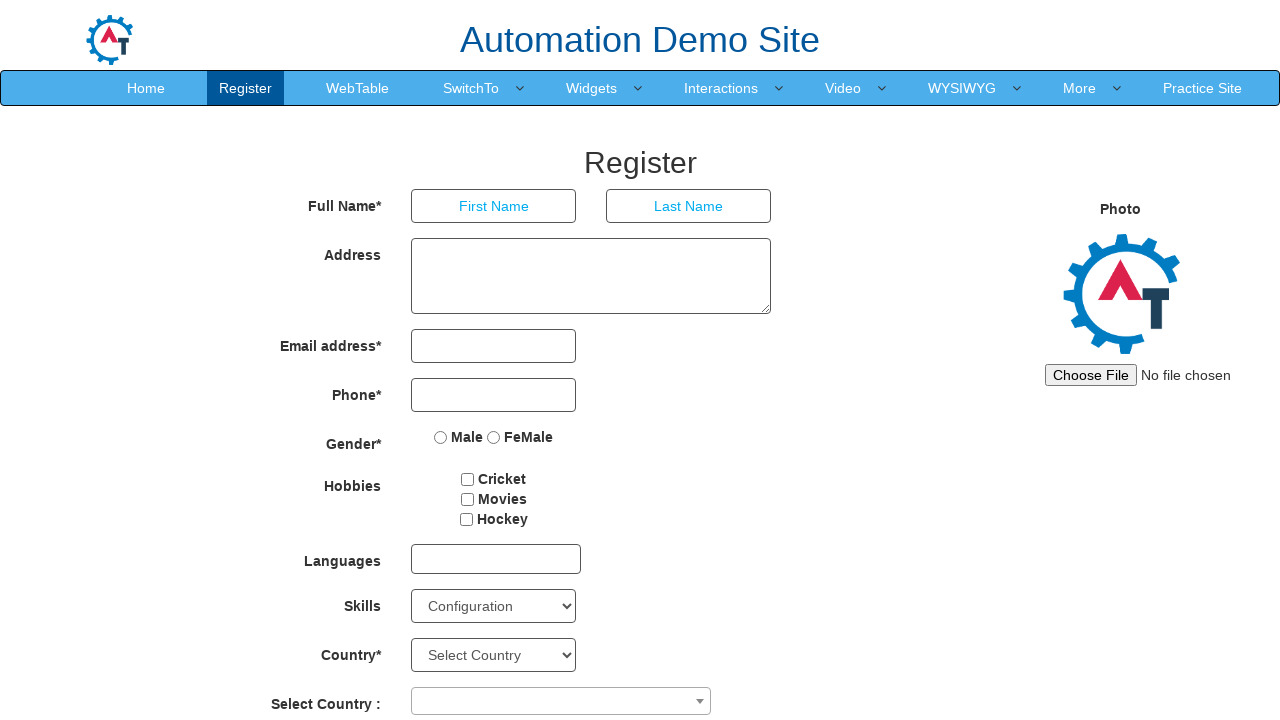

Selected 'Installation' option from Skills dropdown on //select[@id="Skills"]
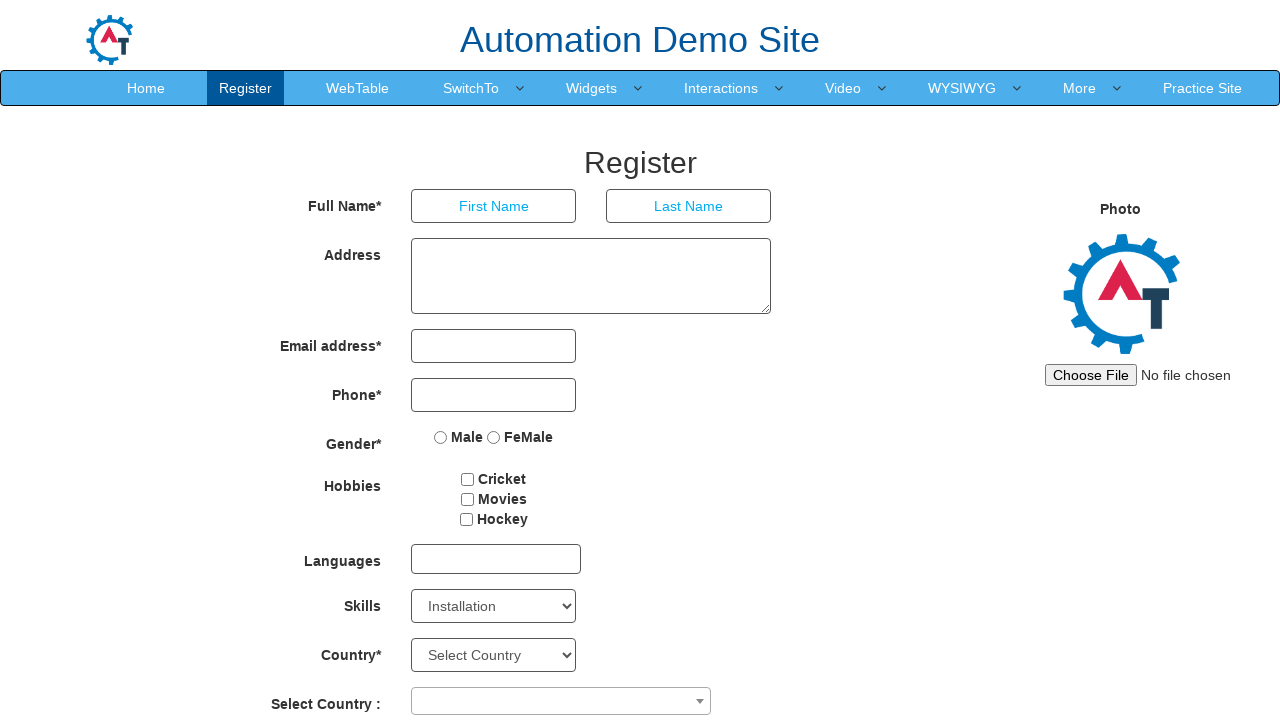

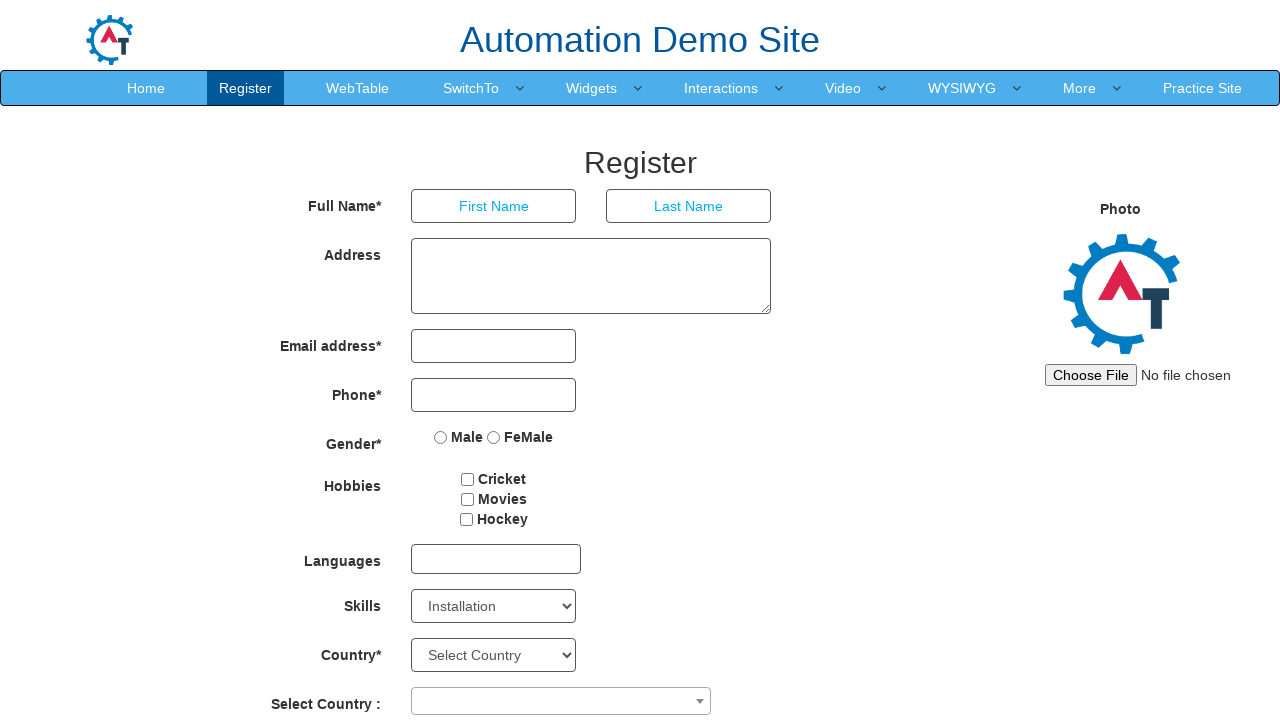